Tests clicking a confirm button and dismissing/canceling the confirmation dialog

Starting URL: https://demoqa.com/alerts

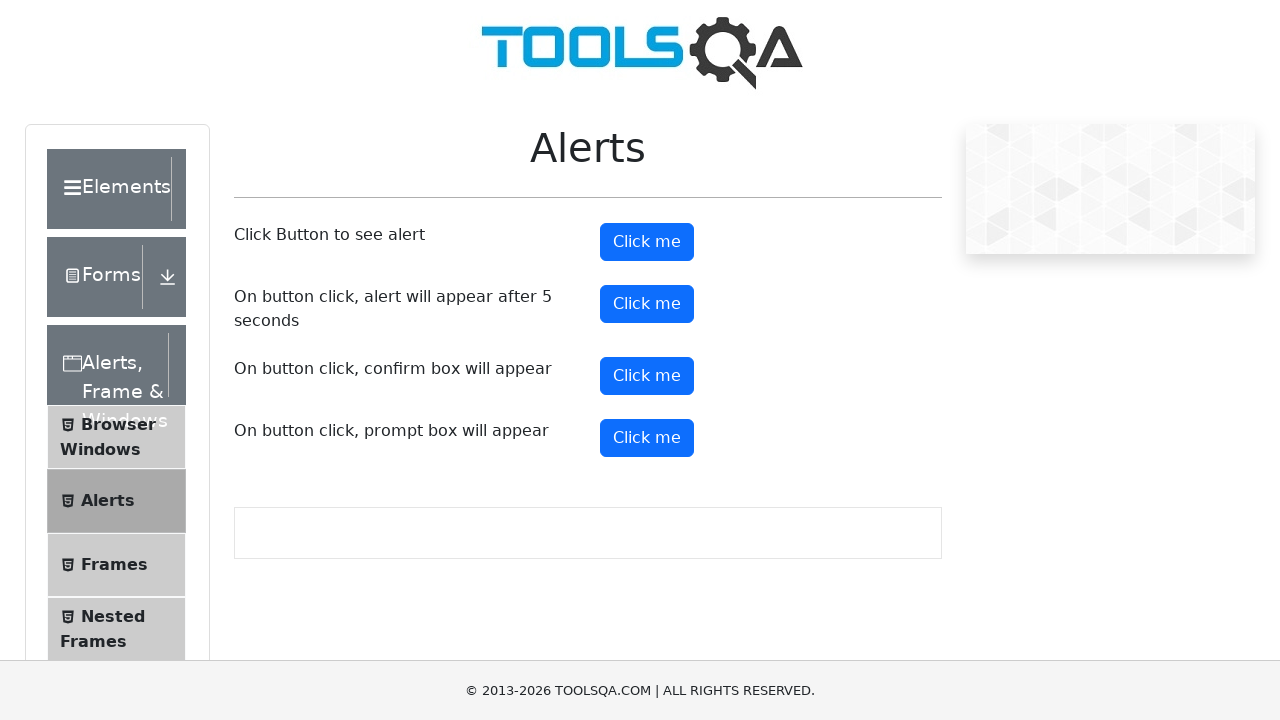

Set up dialog handler to dismiss confirmation dialogs
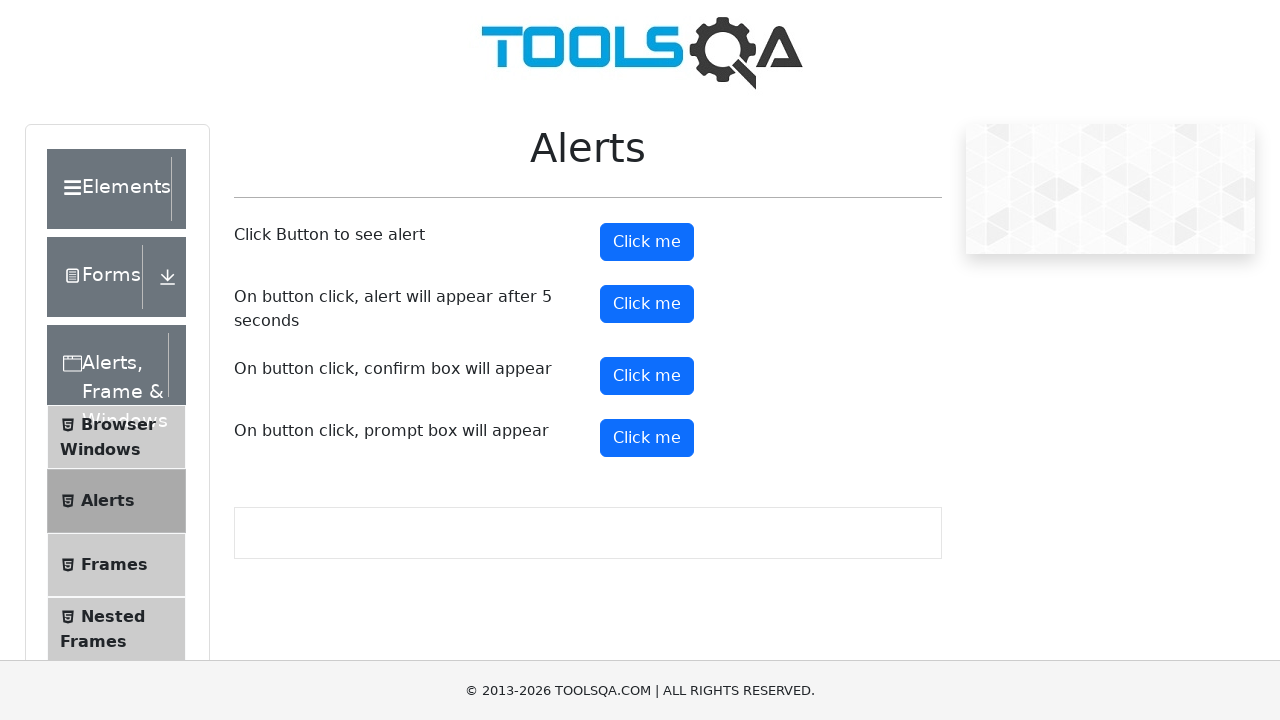

Clicked the confirm button to trigger the confirmation dialog at (647, 376) on #confirmButton
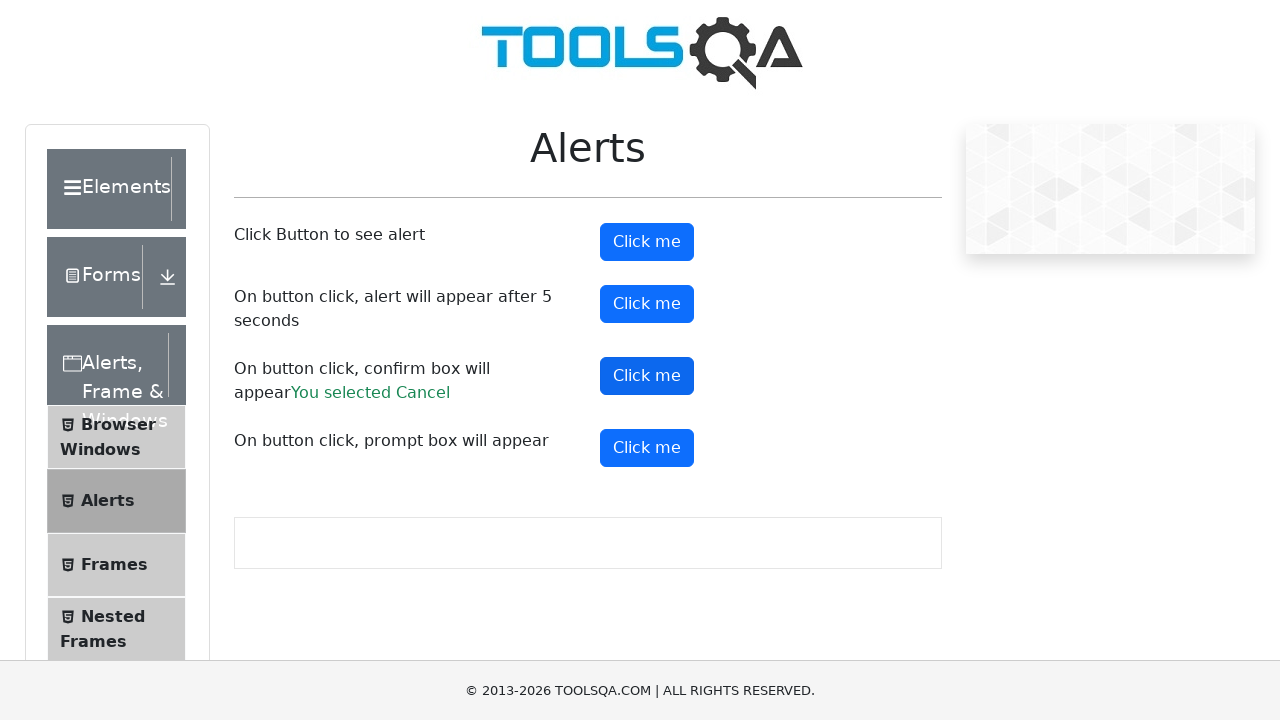

Confirmation result text appeared after dismissing the dialog
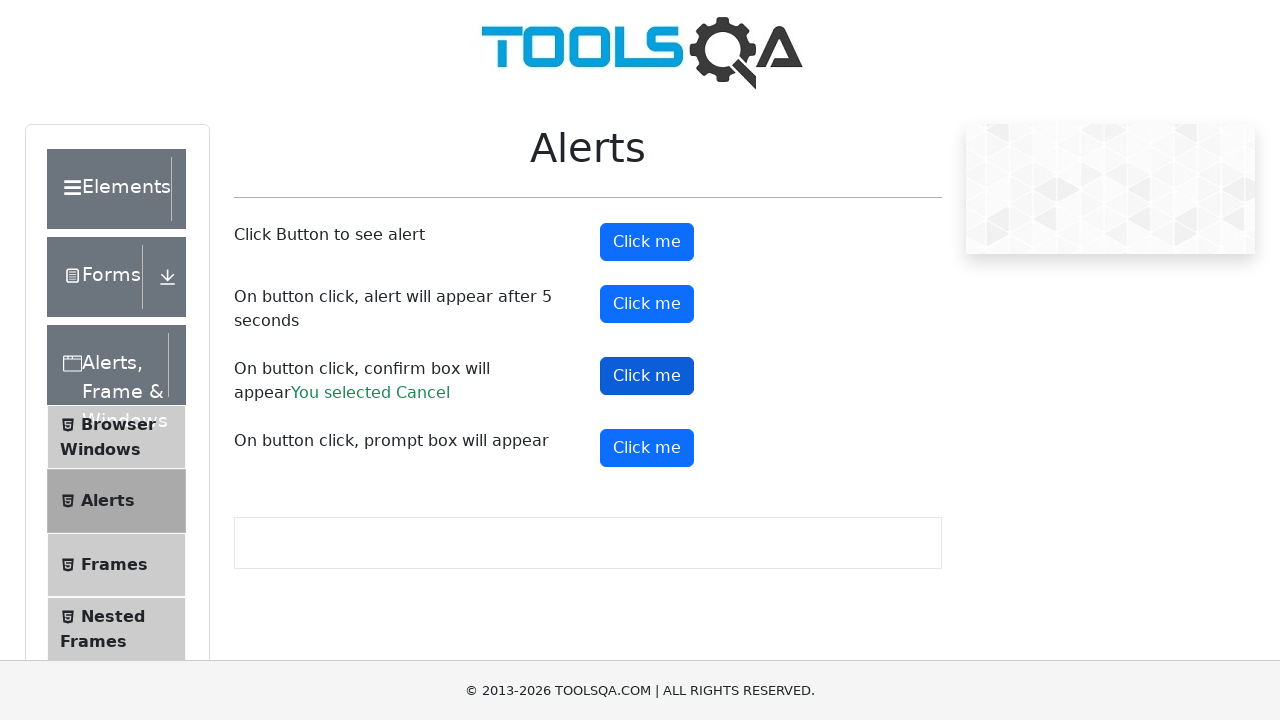

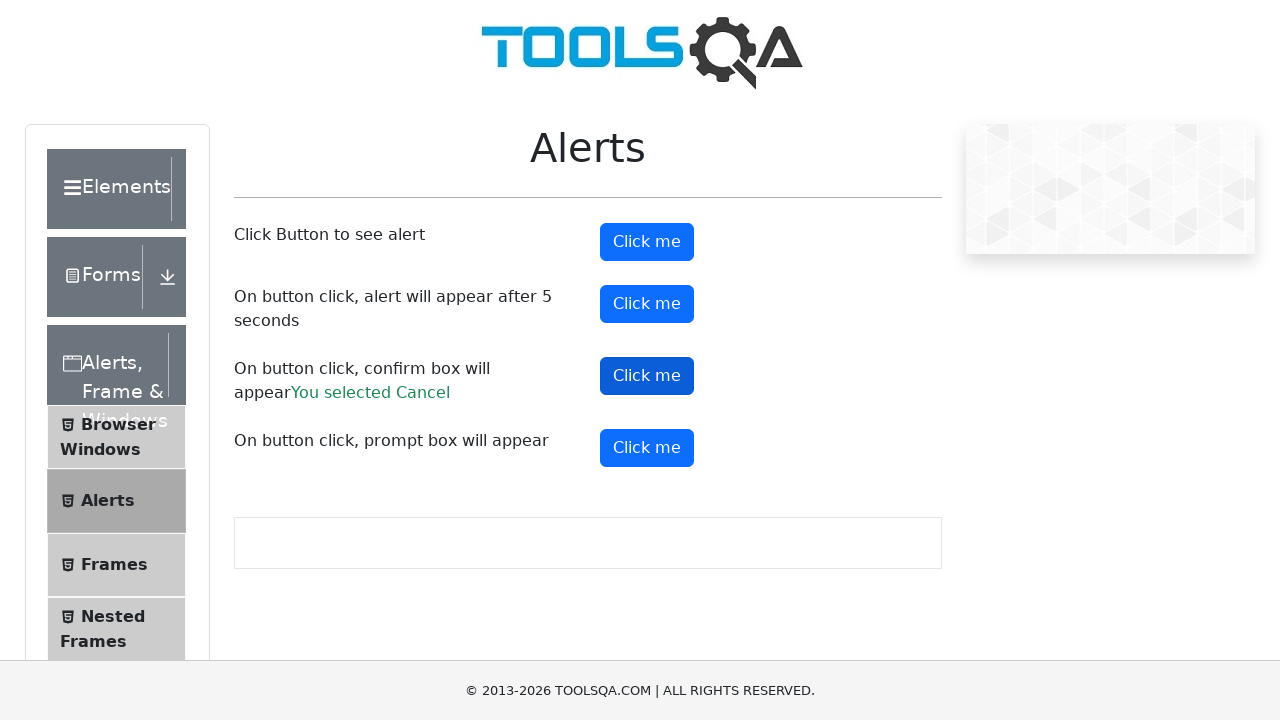